Navigates to OrangeHRM login page to verify the login button is present, then navigates to Selenium.dev and verifies the Selenium IDE heading element exists.

Starting URL: https://opensource-demo.orangehrmlive.com/web/index.php/auth/login

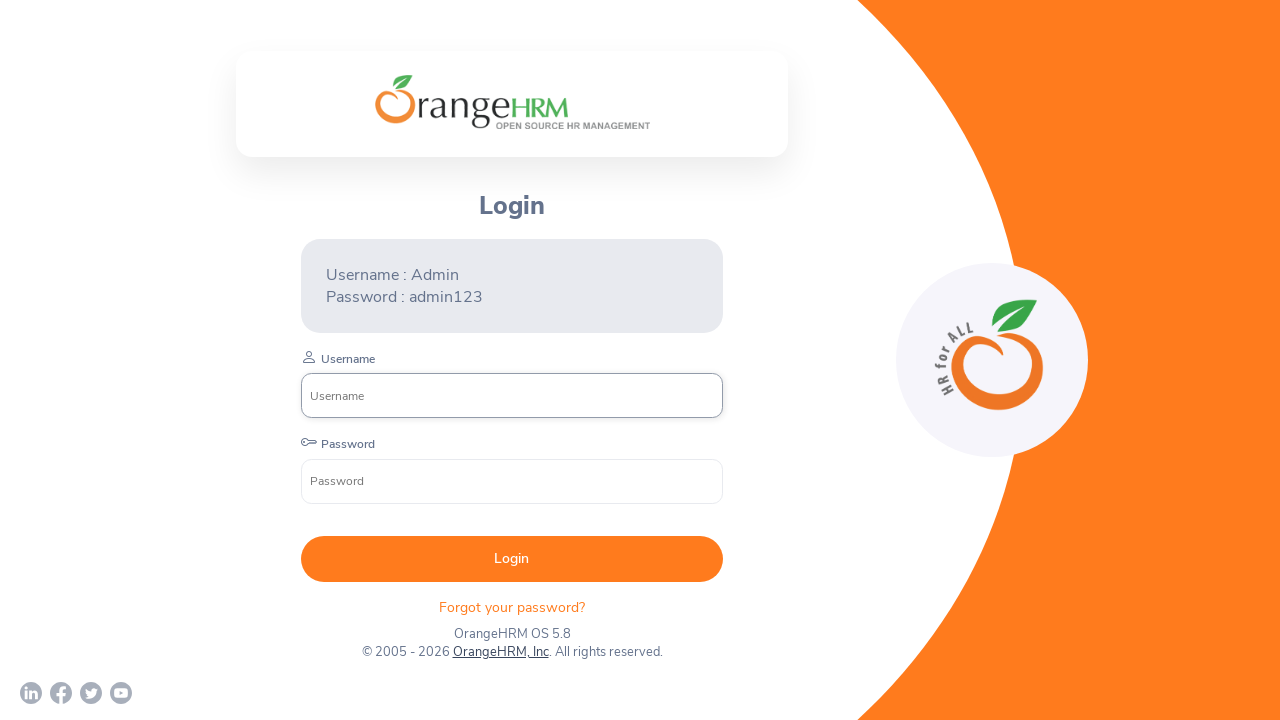

Waited for login button to be visible on OrangeHRM login page
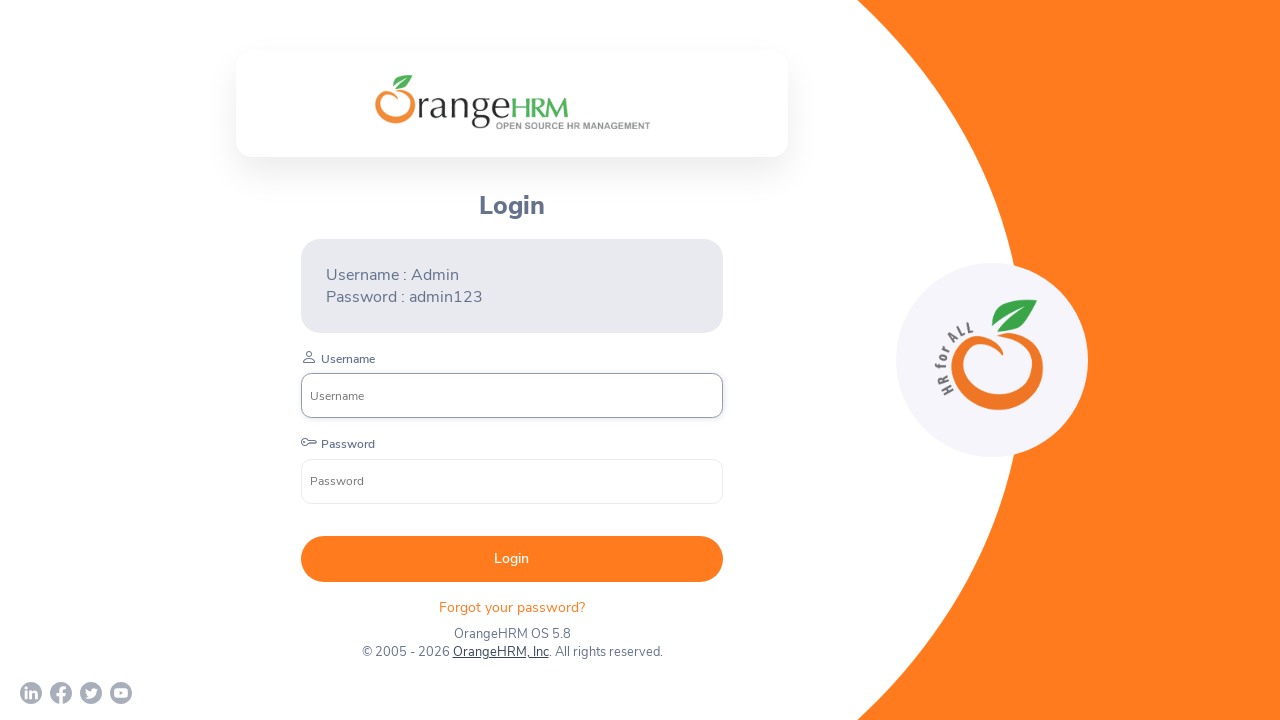

Verified login button is visible
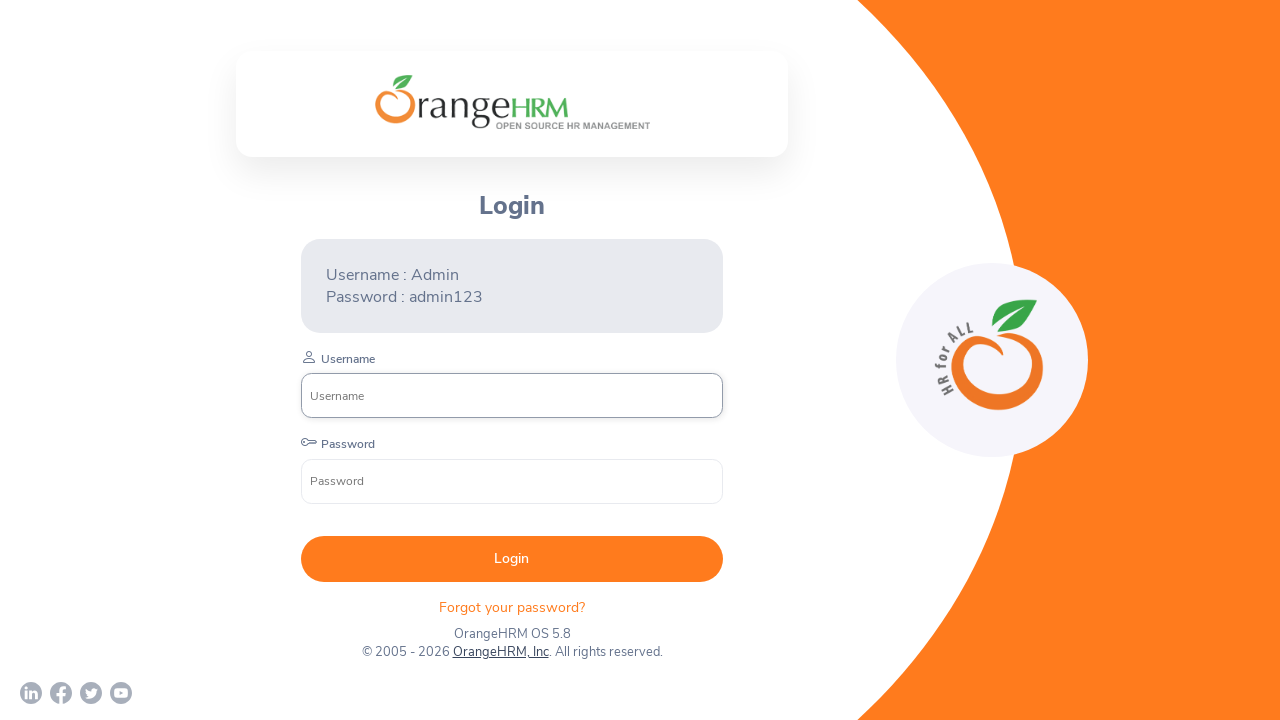

Navigated to Selenium.dev
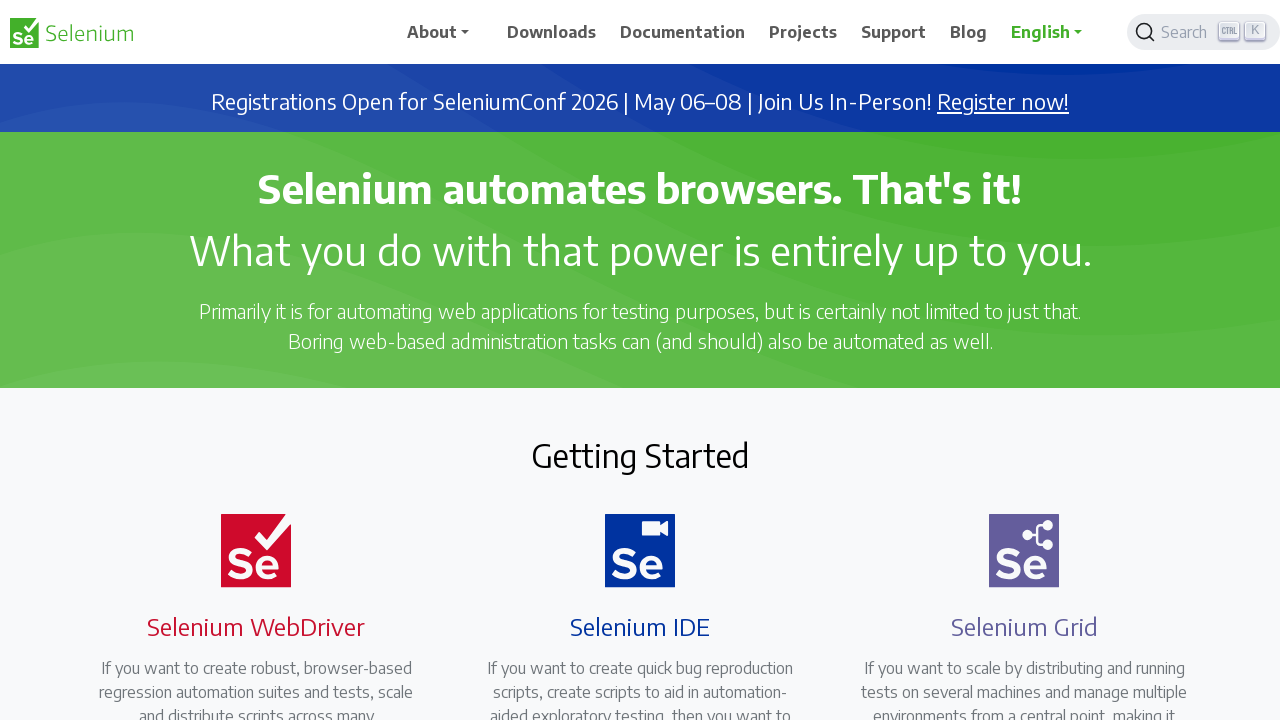

Waited for and verified Selenium IDE heading element exists
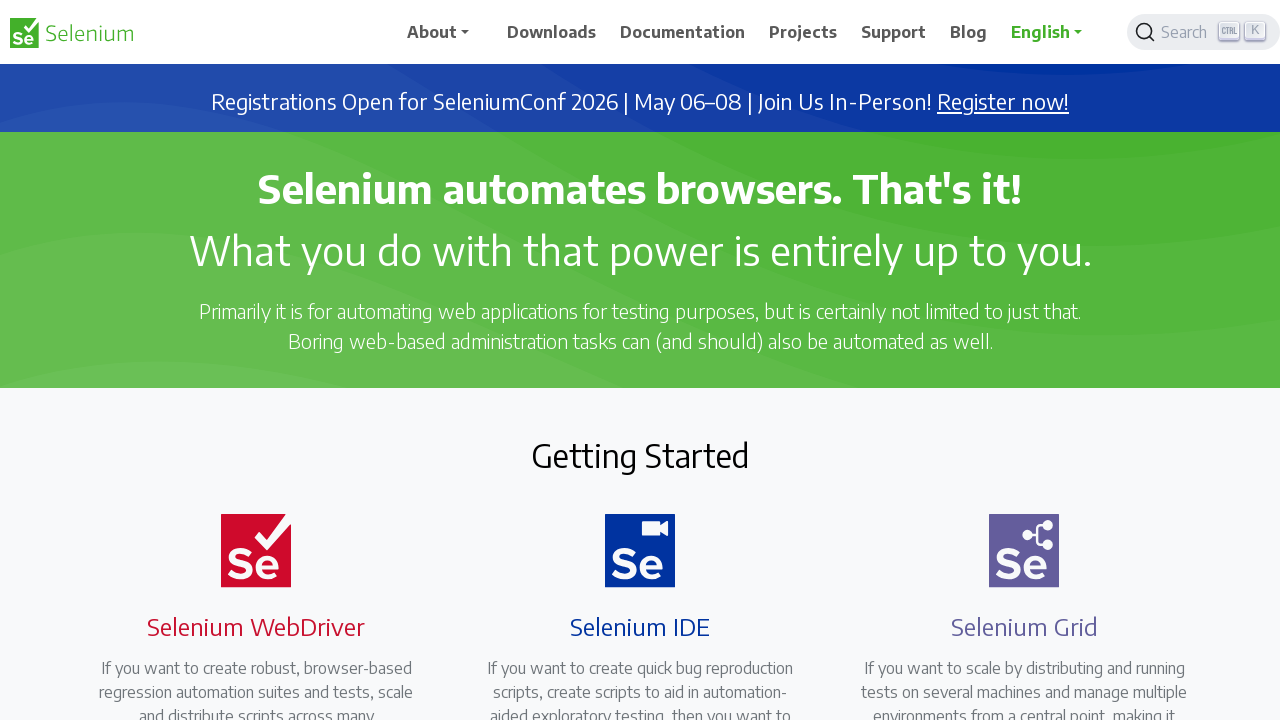

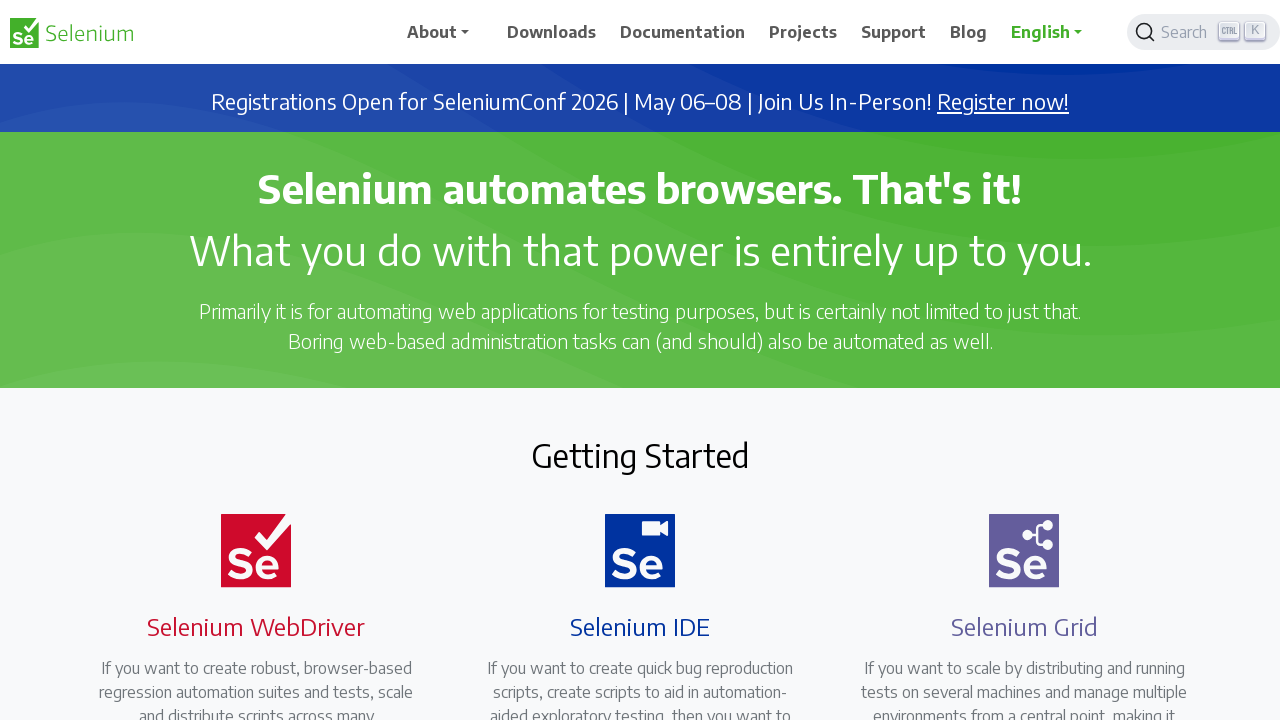